Tests drag and drop functionality on jQuery UI demo page by dragging an element to a droppable target

Starting URL: https://jqueryui.com/droppable/

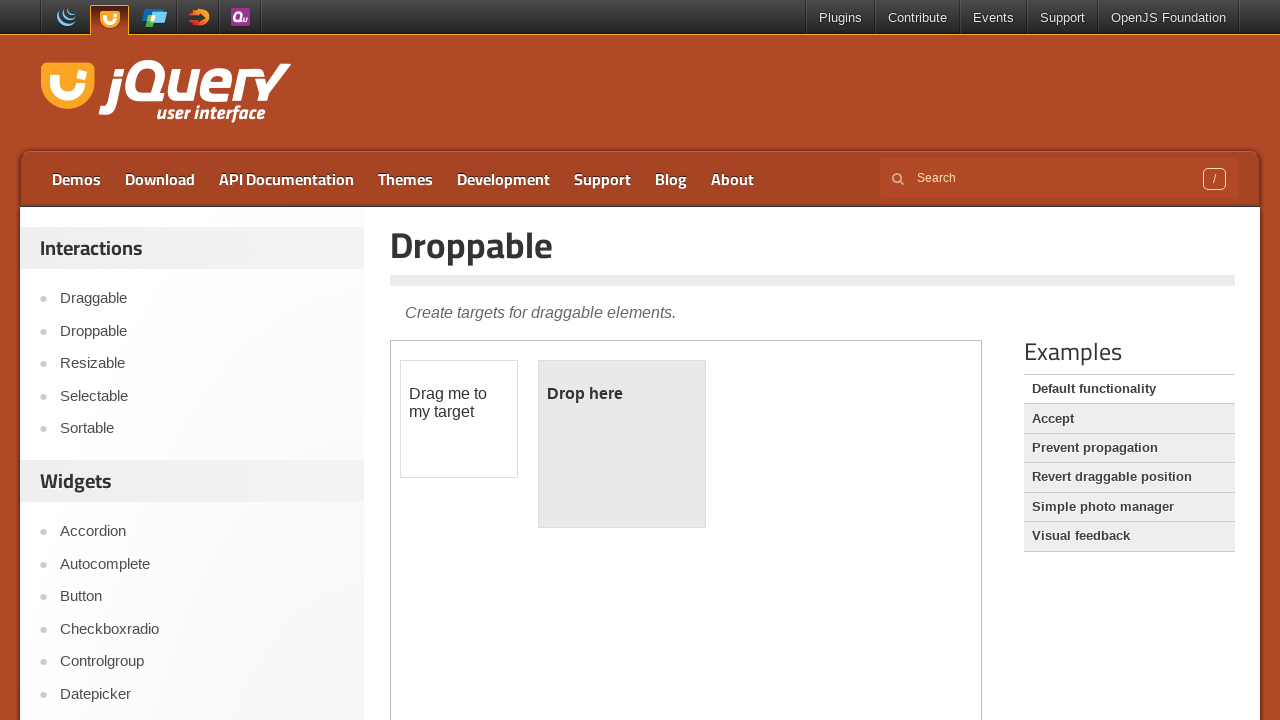

Located the iframe containing the drag and drop demo
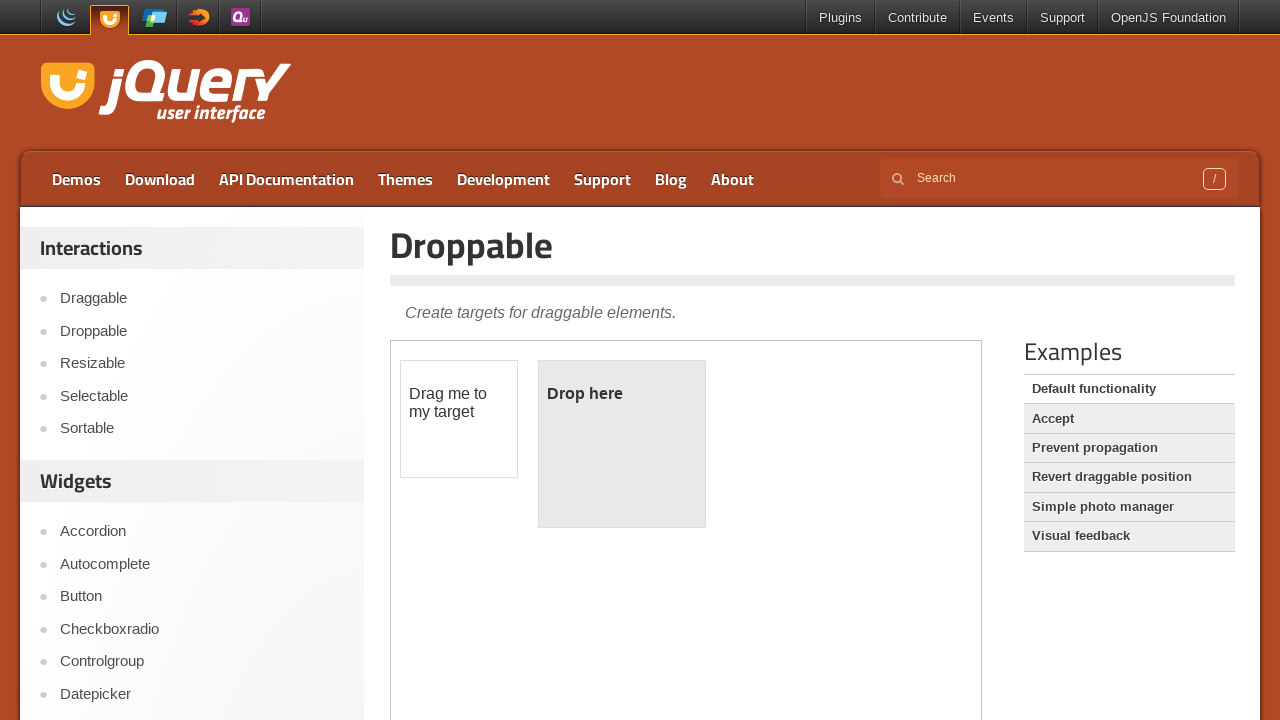

Located the draggable element
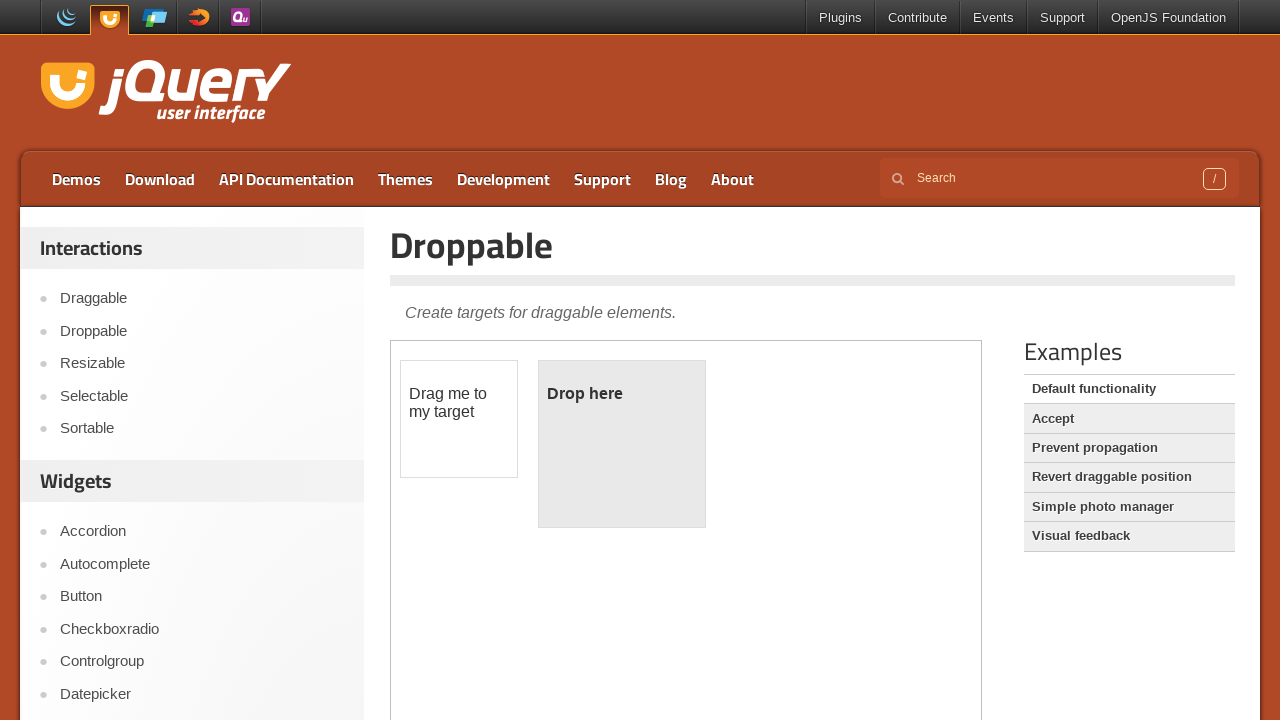

Located the droppable target element
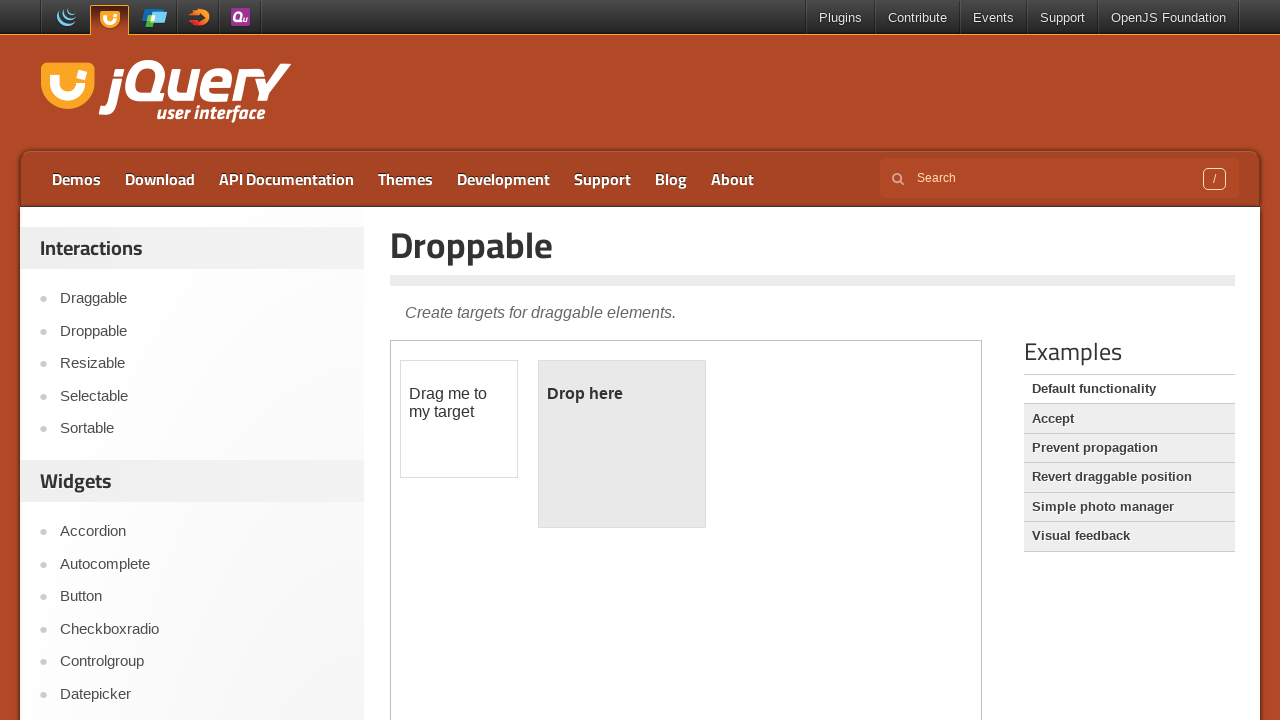

Dragged element to droppable target successfully at (622, 444)
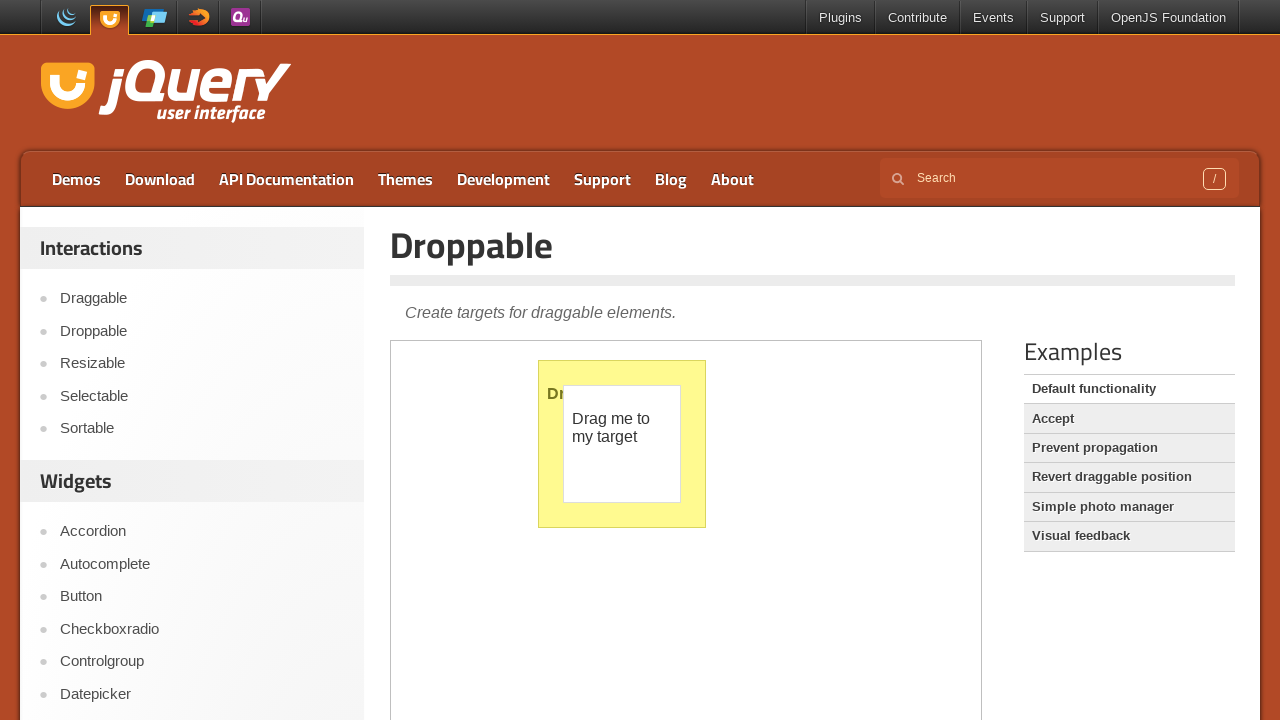

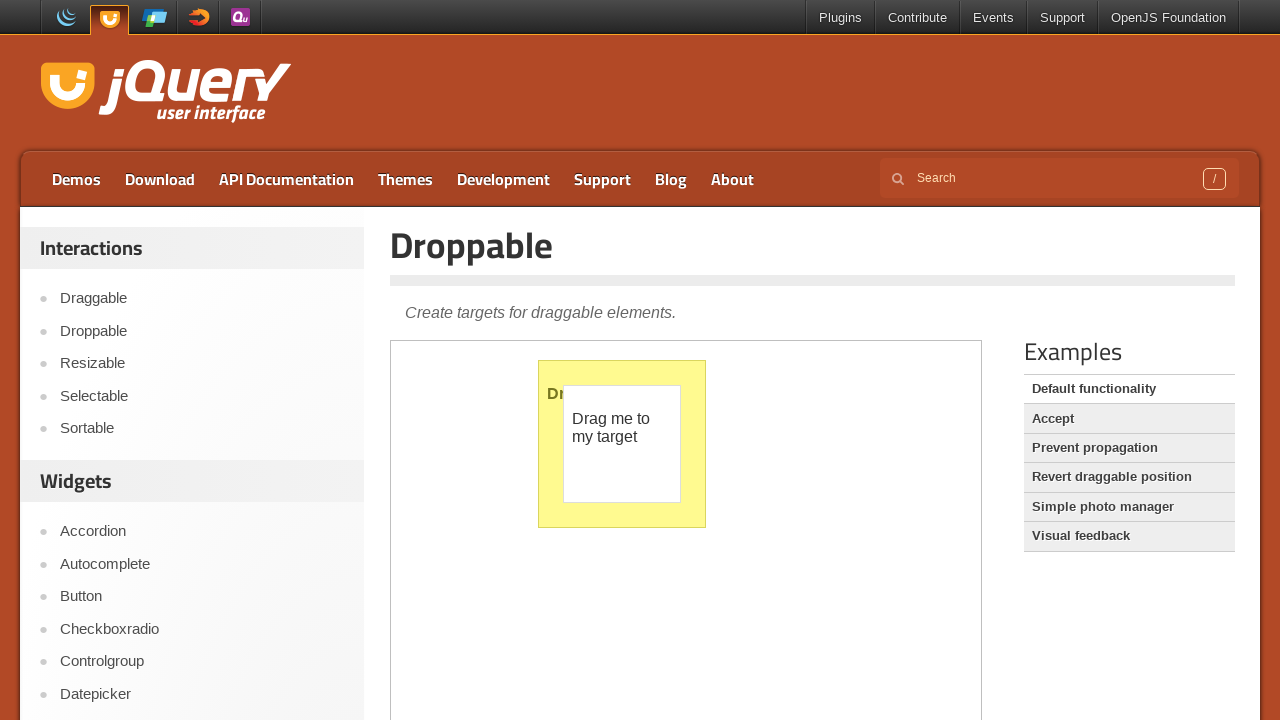